Tests right-click context menu functionality by performing a right-click action on a button, selecting "Cut" from the context menu, and accepting the resulting alert

Starting URL: https://swisnl.github.io/jQuery-contextMenu/demo.html

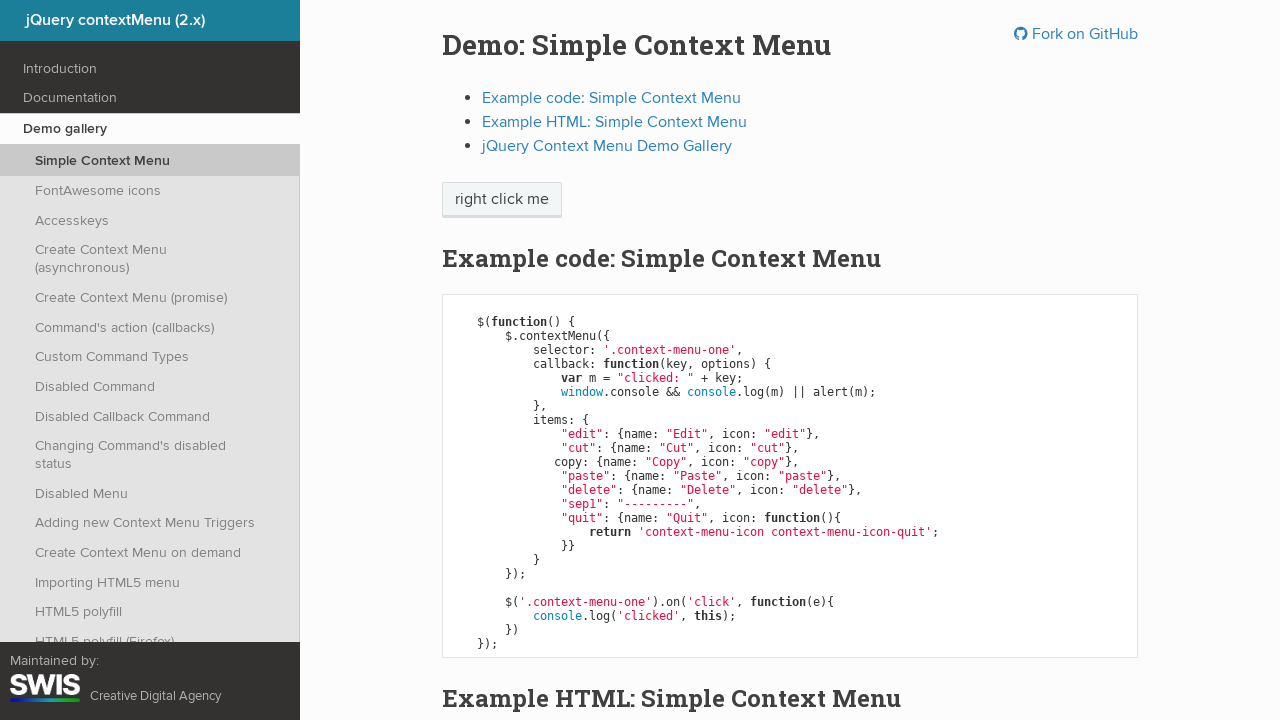

Right-clicked on the context menu button to open the context menu at (502, 200) on .context-menu-one.btn
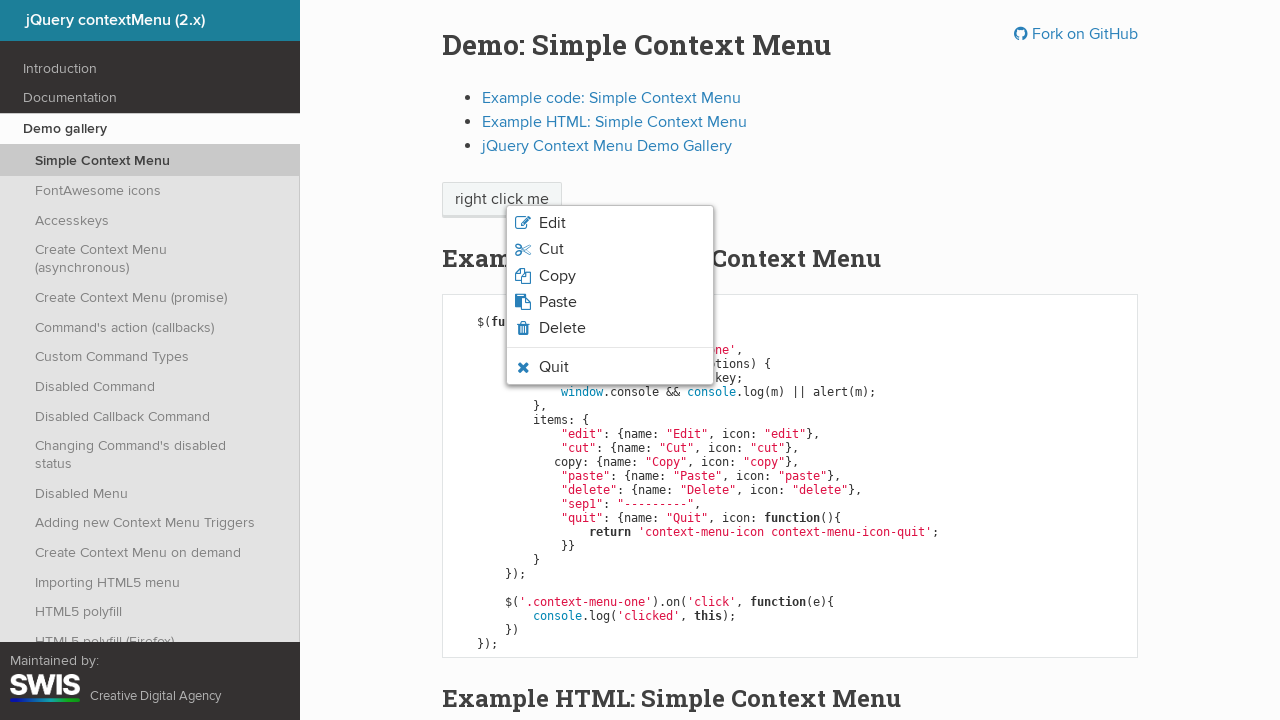

Located context menu items
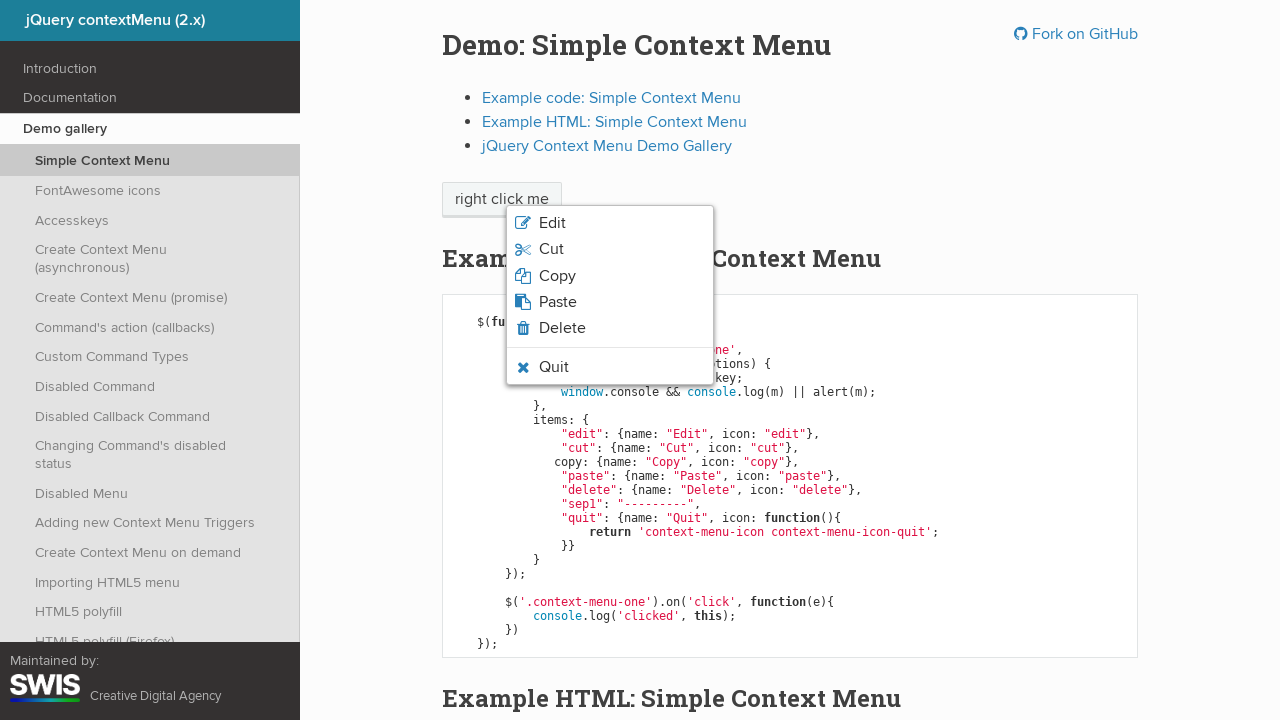

Clicked the 'Cut' option from the context menu at (610, 249) on ul.context-menu-list.context-menu-root > li >> nth=1
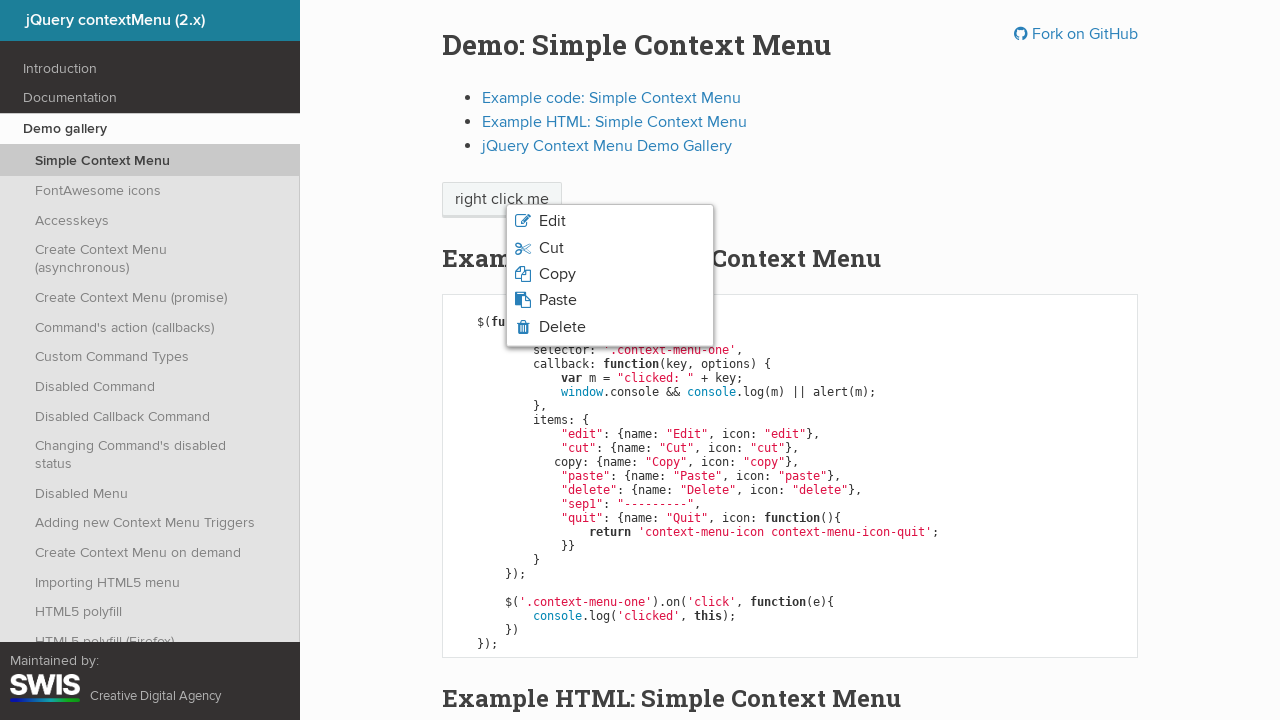

Set up dialog handler to accept the alert
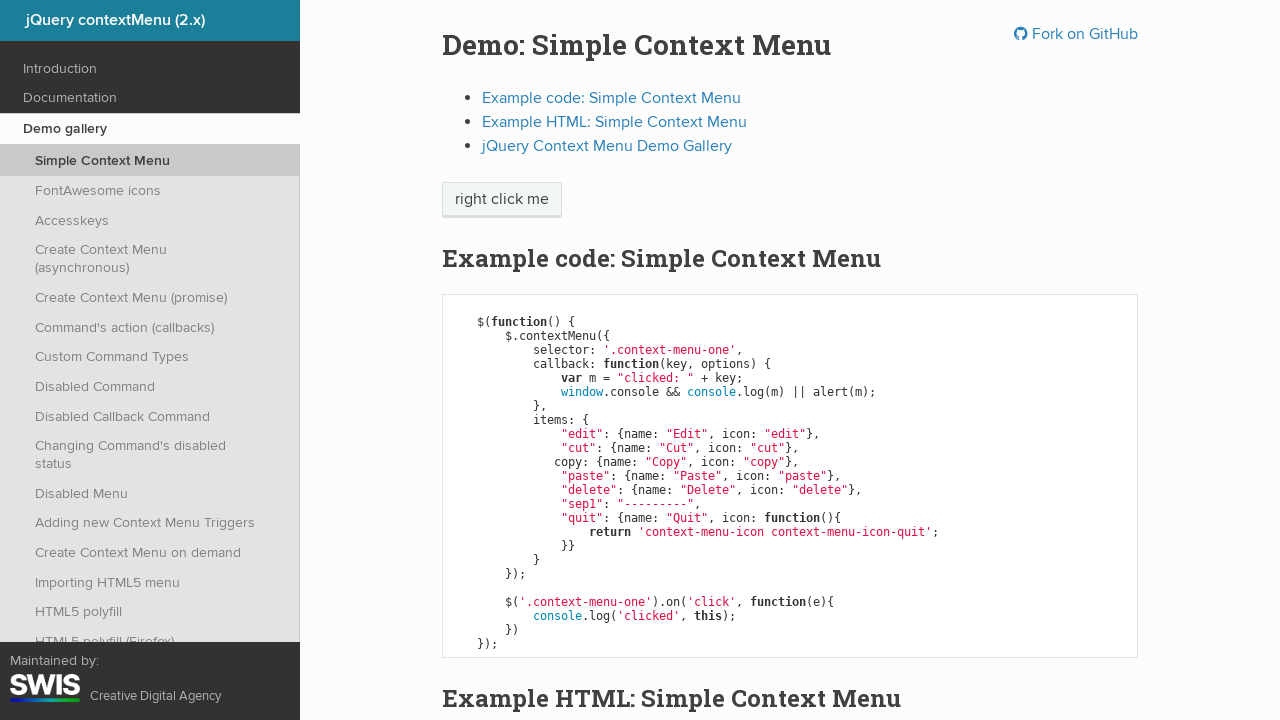

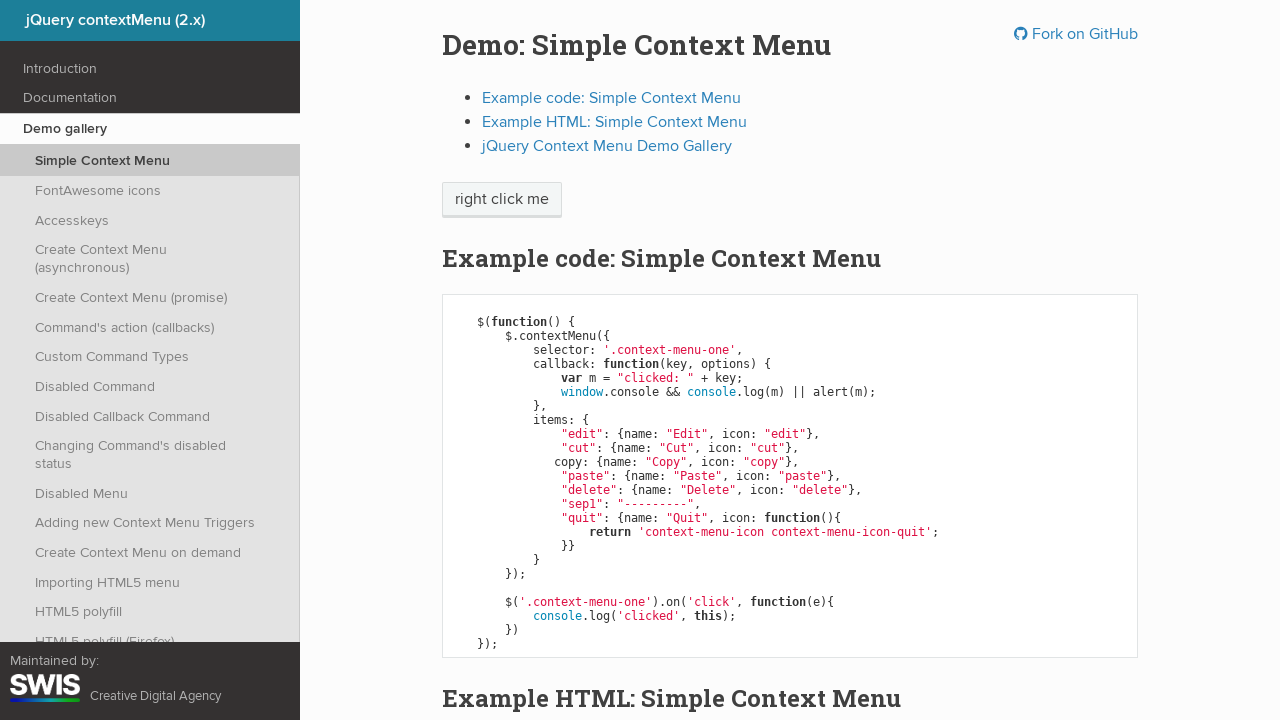